Tests the text box form on DemoQA by filling out the Full Name, Email, Current Address, and Permanent Address fields using various XPath locators, then submitting the form.

Starting URL: https://demoqa.com/text-box

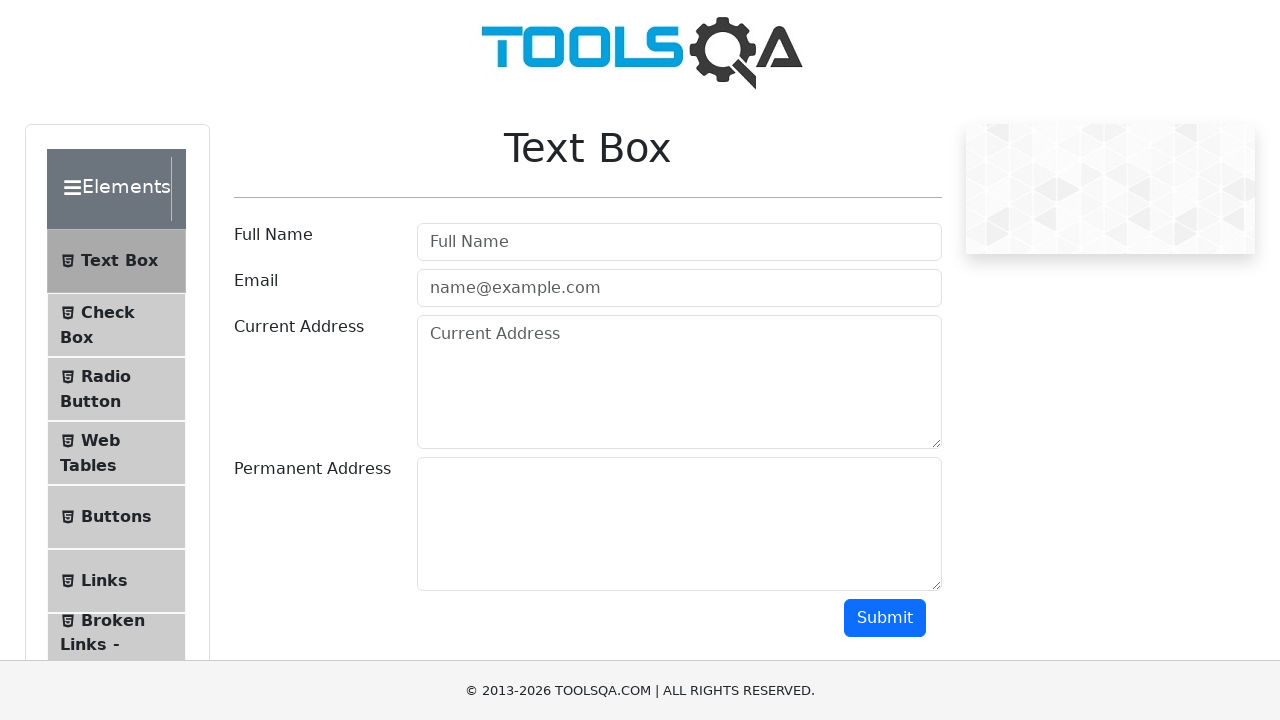

Filled Full Name field with 'John Anderson' using XPath locator on //input[contains(@id,'user') and @type='text']
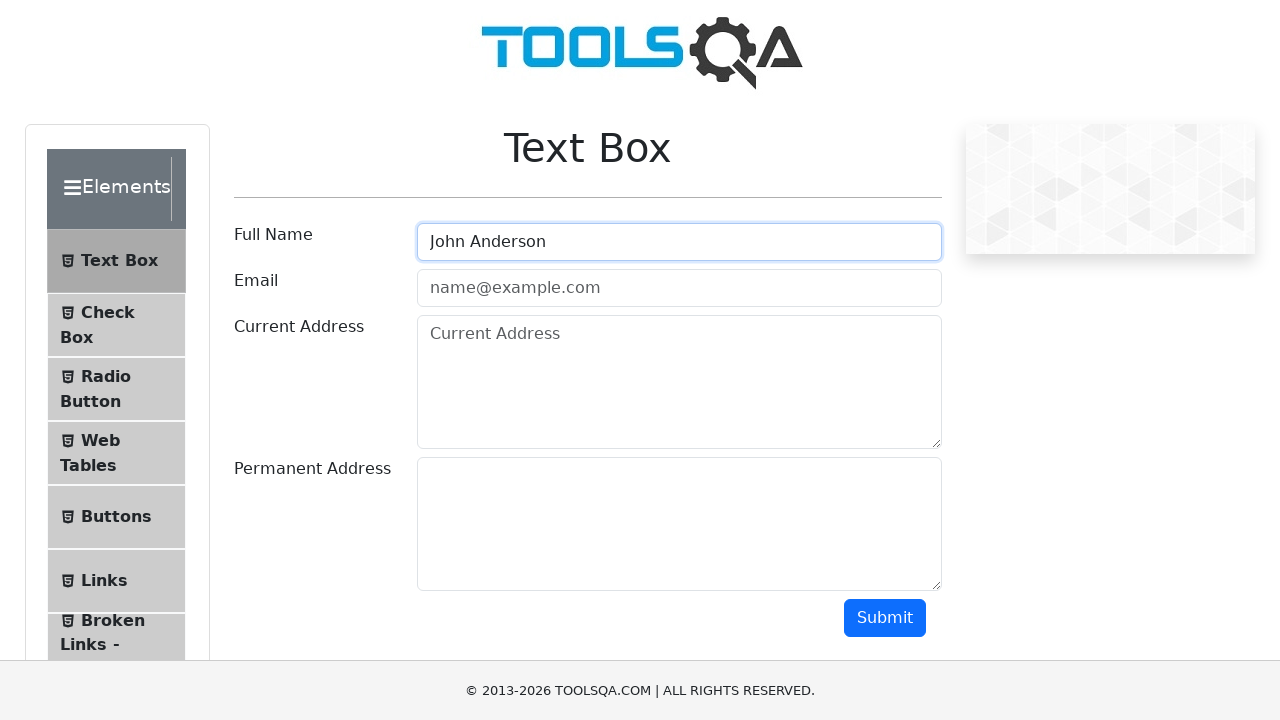

Filled Email field with 'john.anderson@example.com' using XPath locator on //input[@type='email' and @id='userEmail']
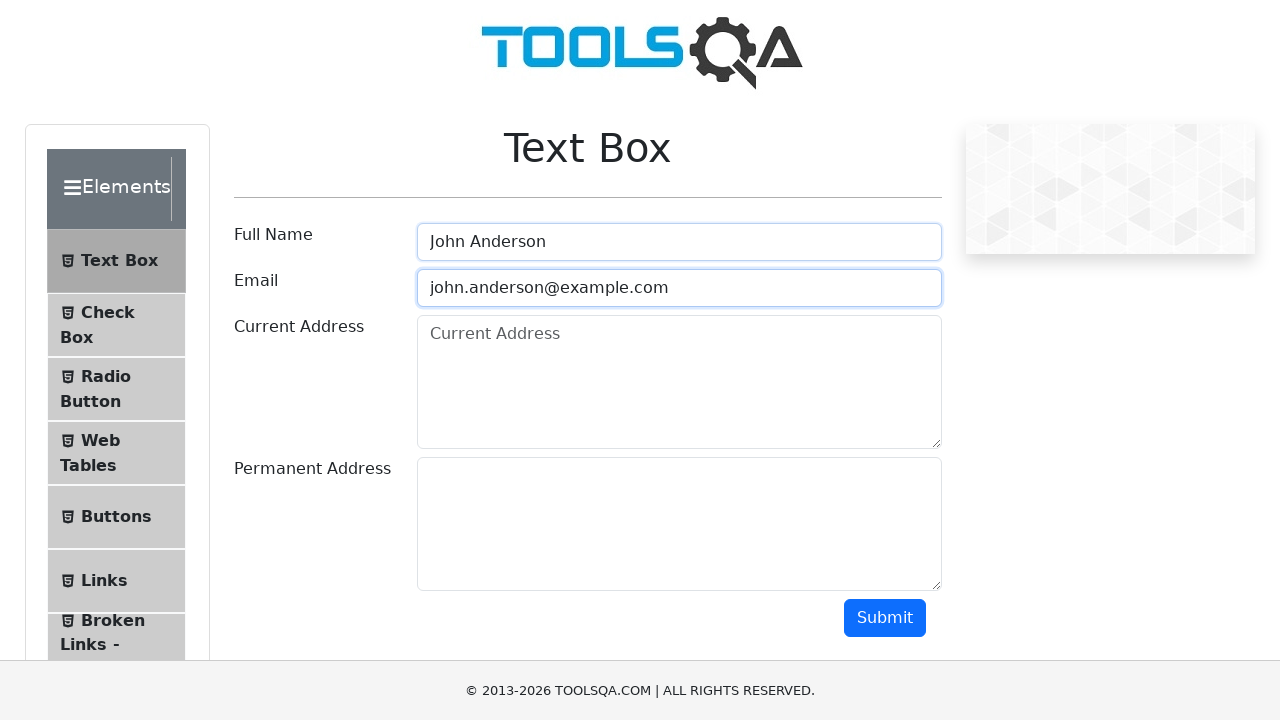

Filled Current Address field with '742 Evergreen Terrace, Springfield' using XPath locator on //textarea[contains(@placeholder,'Address') and @id='currentAddress']
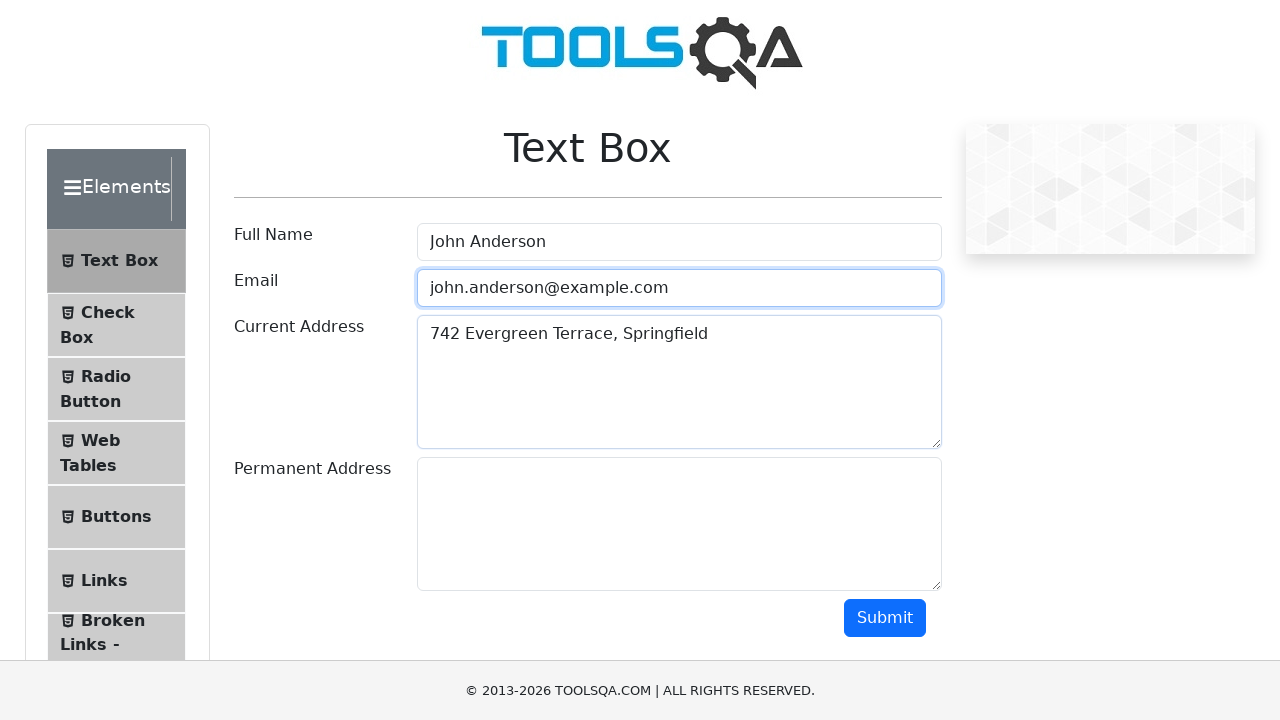

Filled Permanent Address field with '123 Main Street, New York, NY 10001' using XPath locator on //textarea[@id='permanentAddress' and @class='form-control']
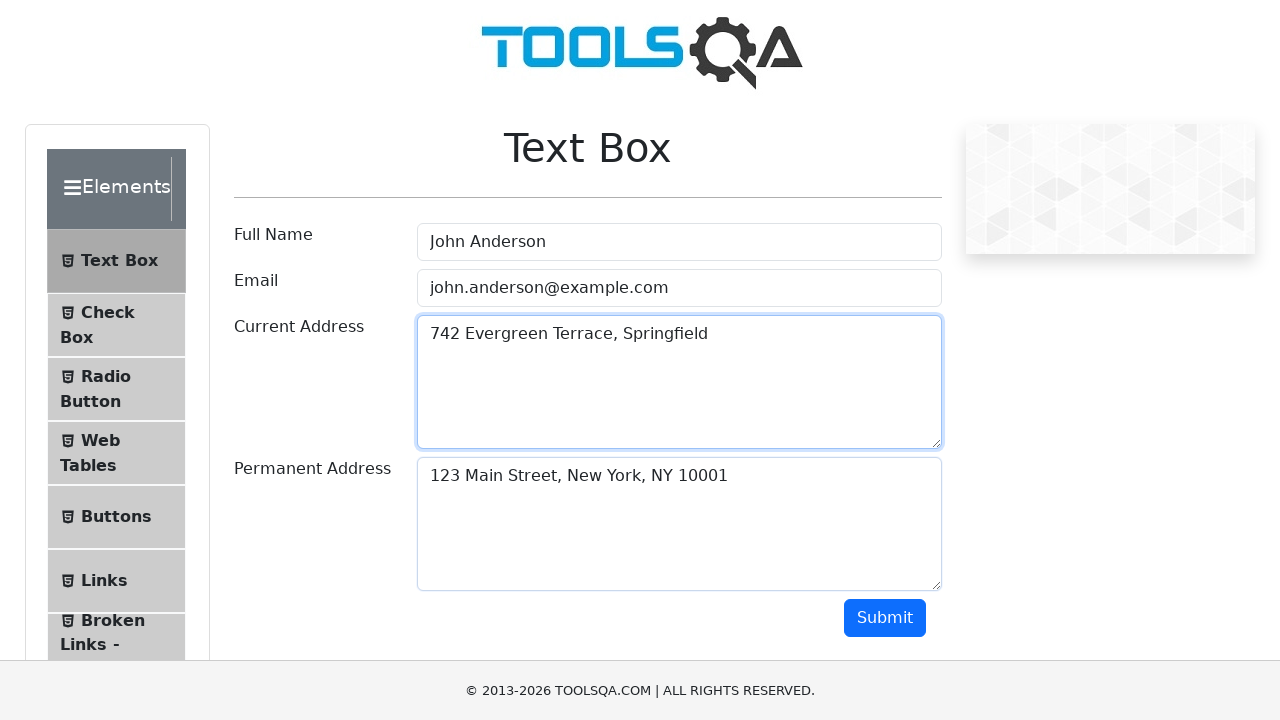

Clicked Submit button to submit the text box form at (885, 618) on xpath=//button[text()='Submit' or @id='submit']
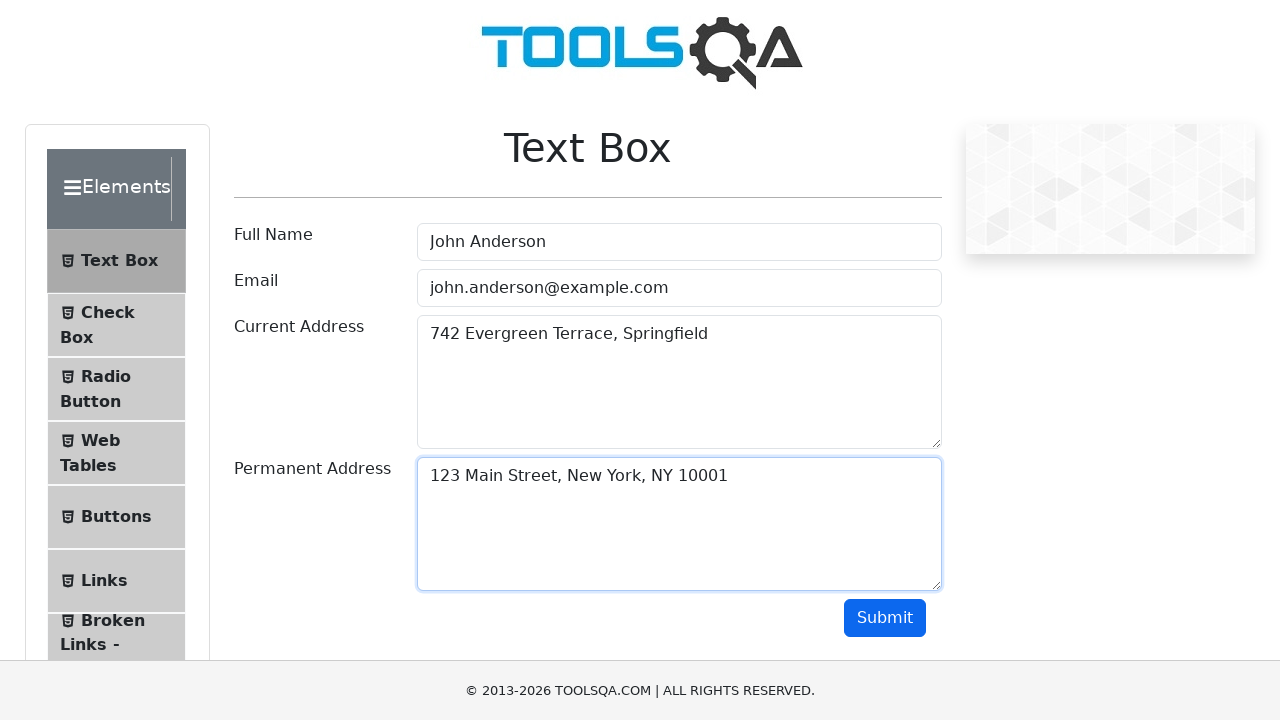

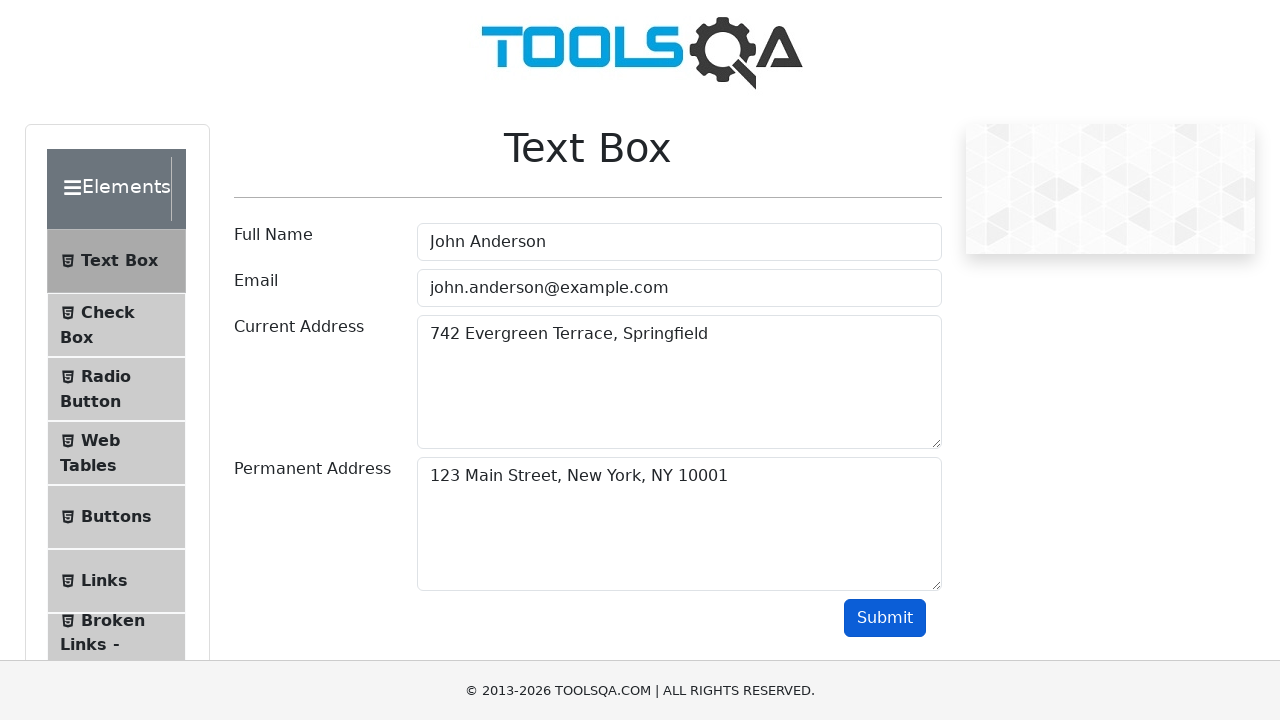